Tests browser window/popup handling by clicking a button that opens a new window and then iterating through all window handles

Starting URL: https://deliver.courseavenue.com/PopupTest.aspx

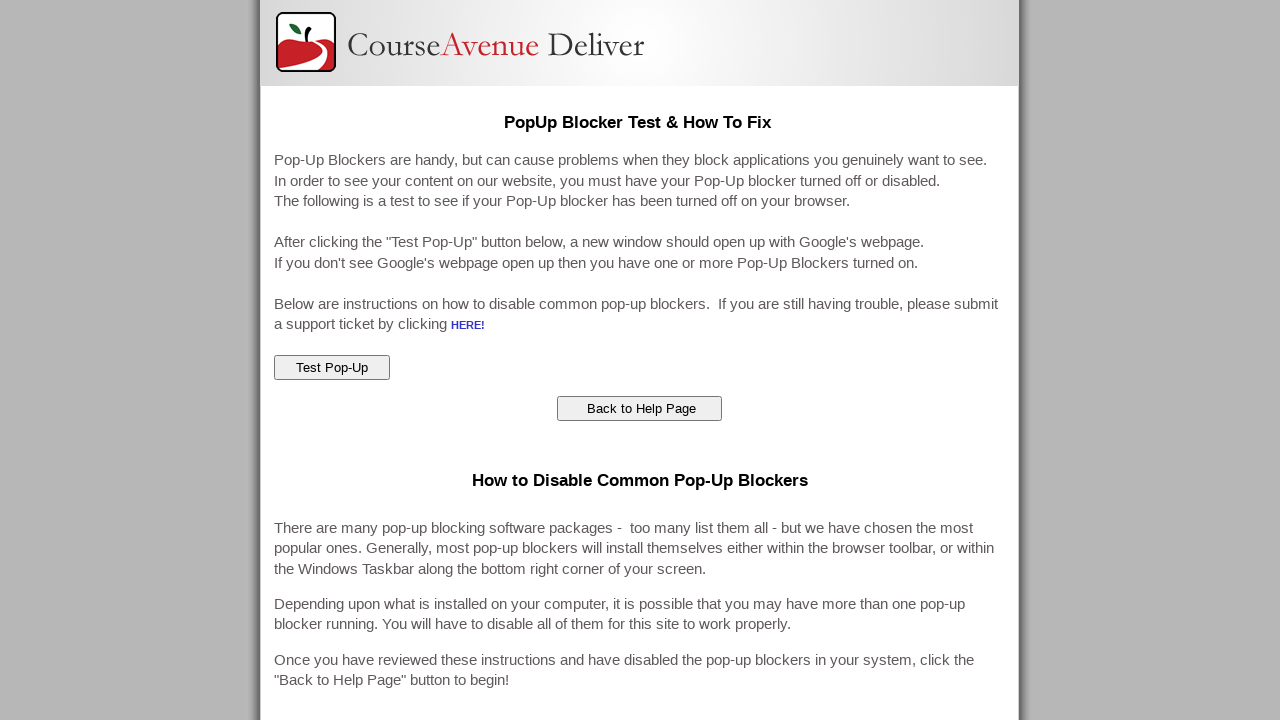

Clicked button to open popup/new window at (332, 368) on #ctl00_ContentMain_popupTest
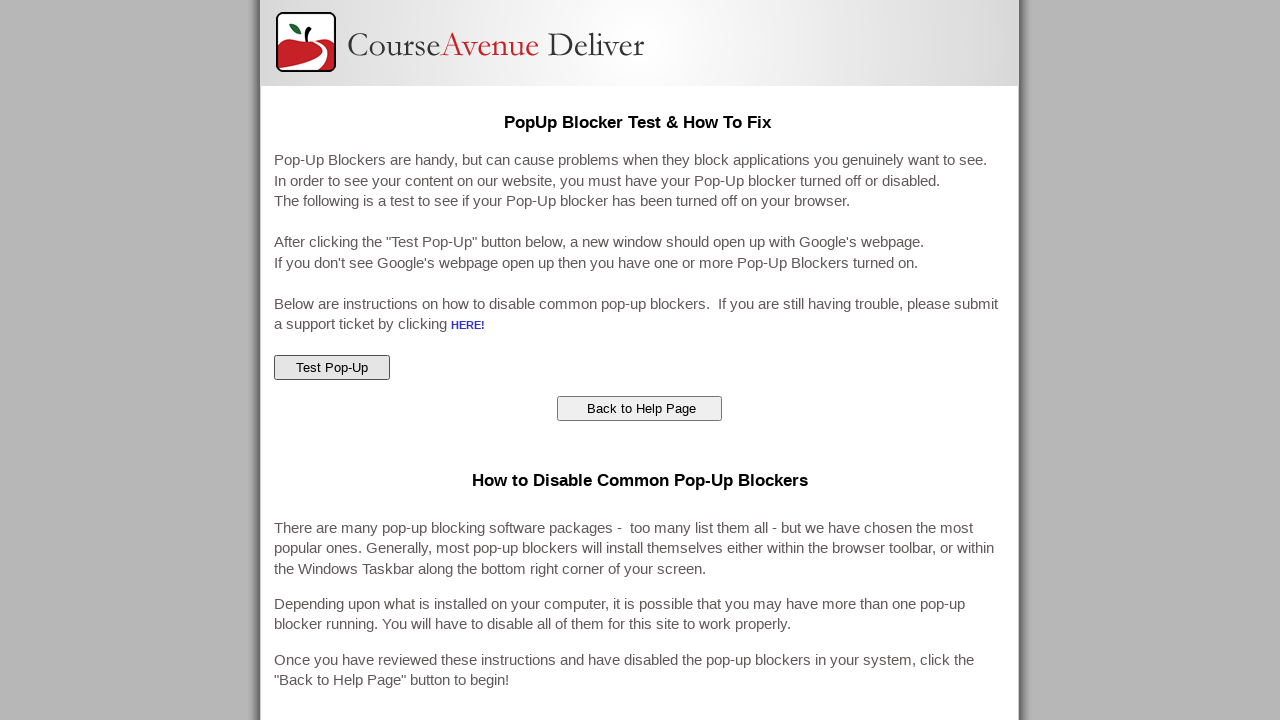

Waited for popup to appear
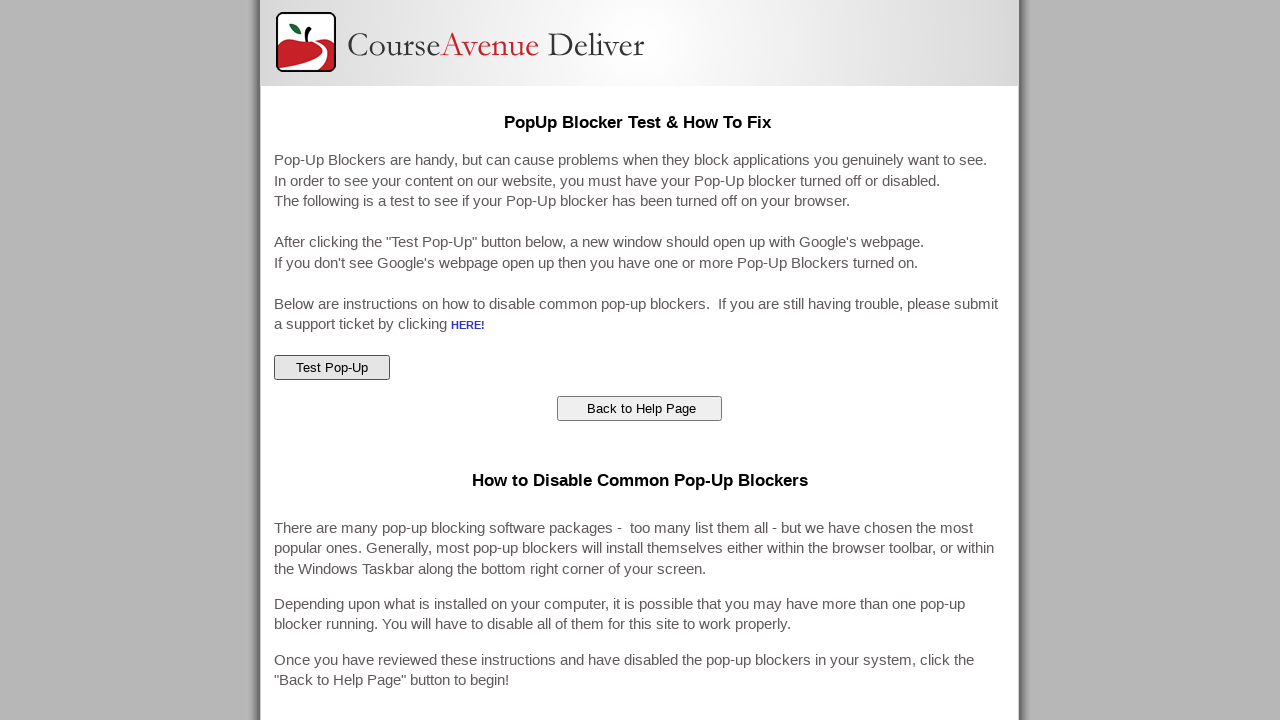

Retrieved all window handles from context
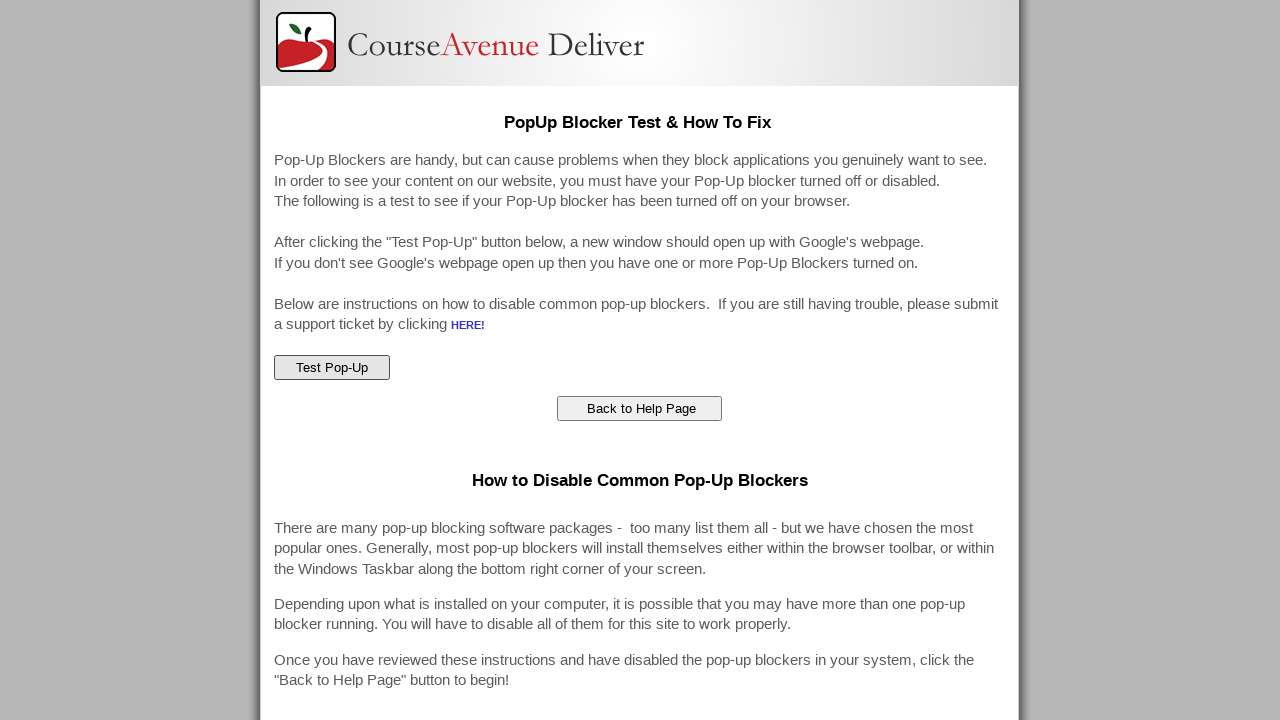

Found 2 total windows/tabs
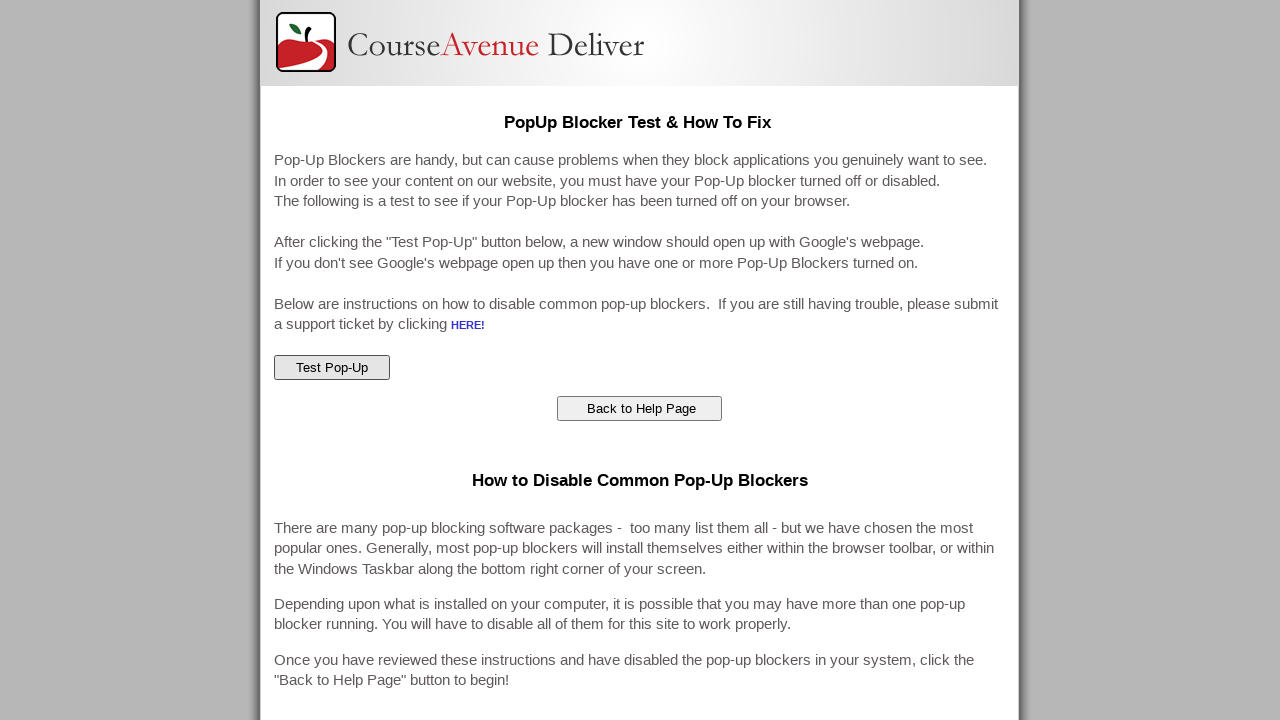

Window 0 URL: https://deliver.courseavenue.com/PopupTest.aspx
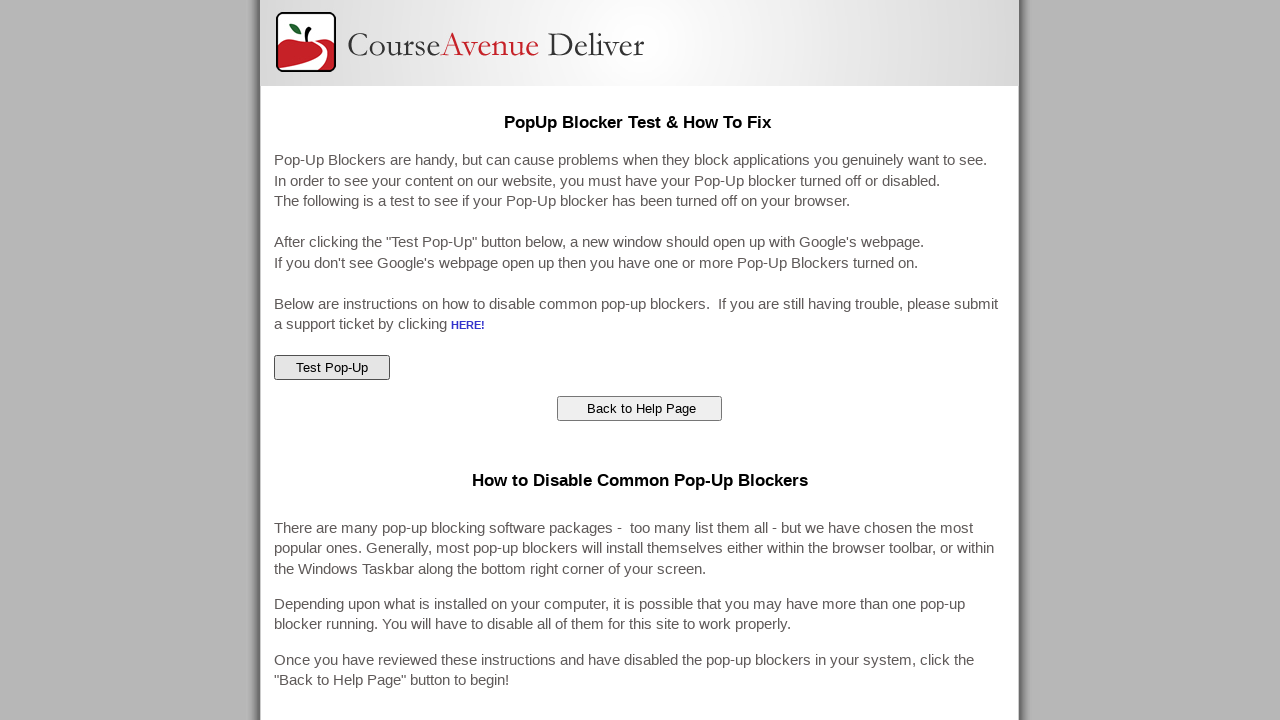

Window 1 URL: chrome-error://chromewebdata/
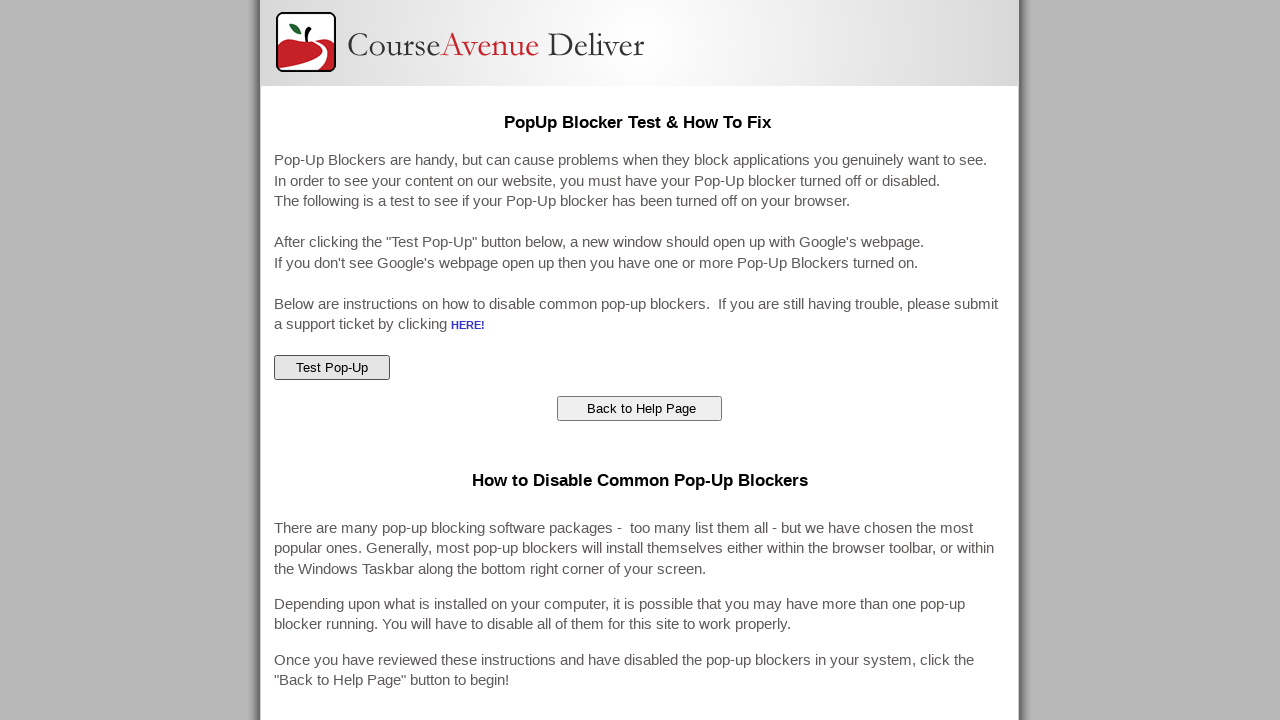

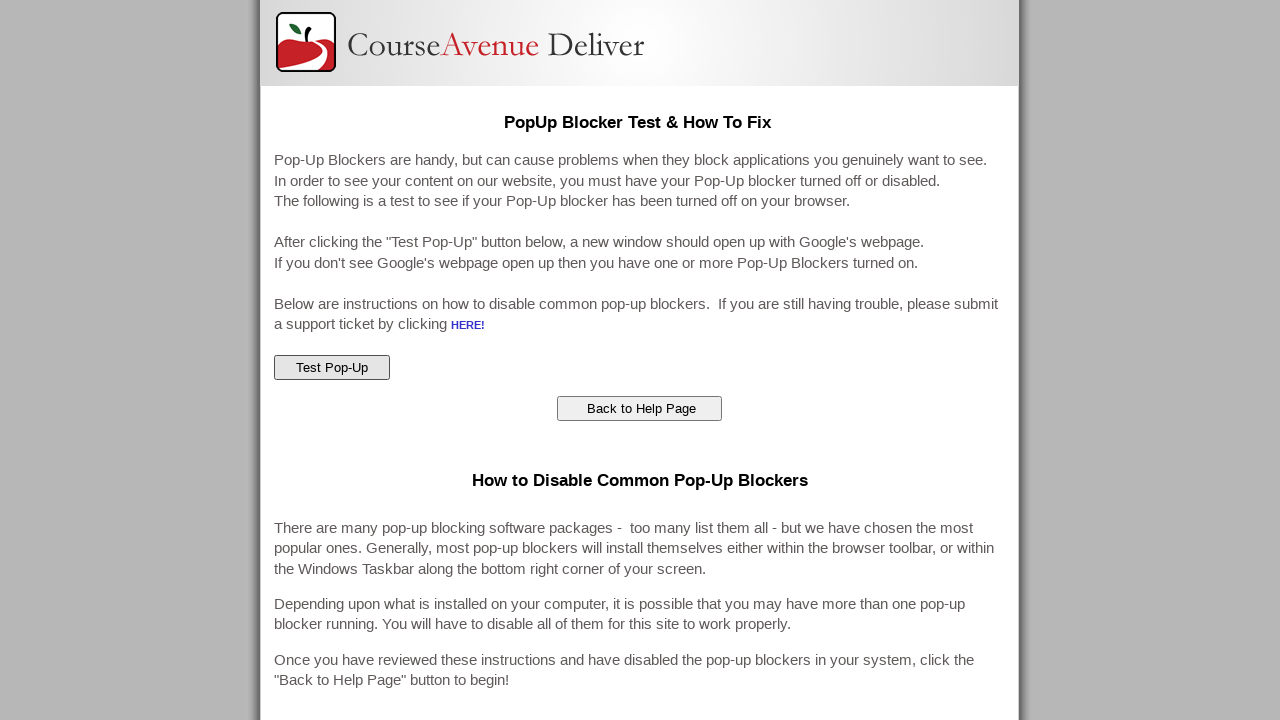